Tests basic browser navigation by visiting the Rahul Shetty Academy homepage, navigating to the Automation Practice page, going back to the previous page, and refreshing the page.

Starting URL: https://rahulshettyacademy.com/

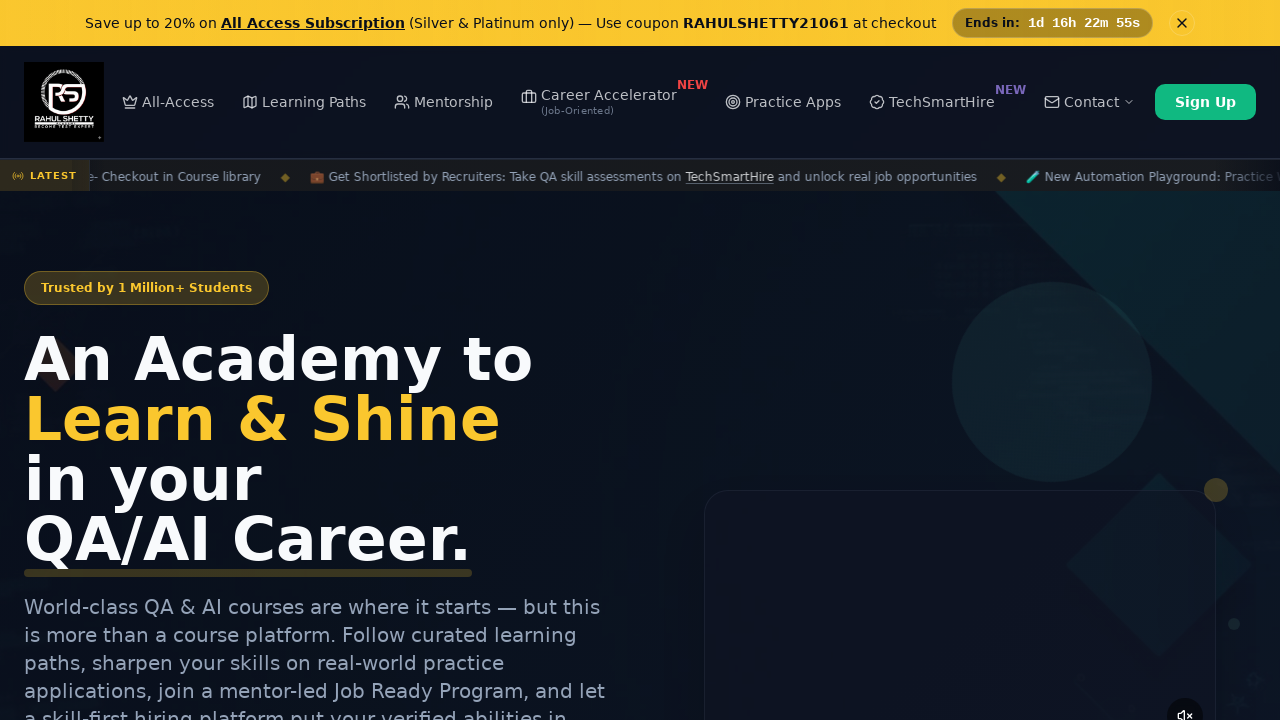

Navigated to Automation Practice page
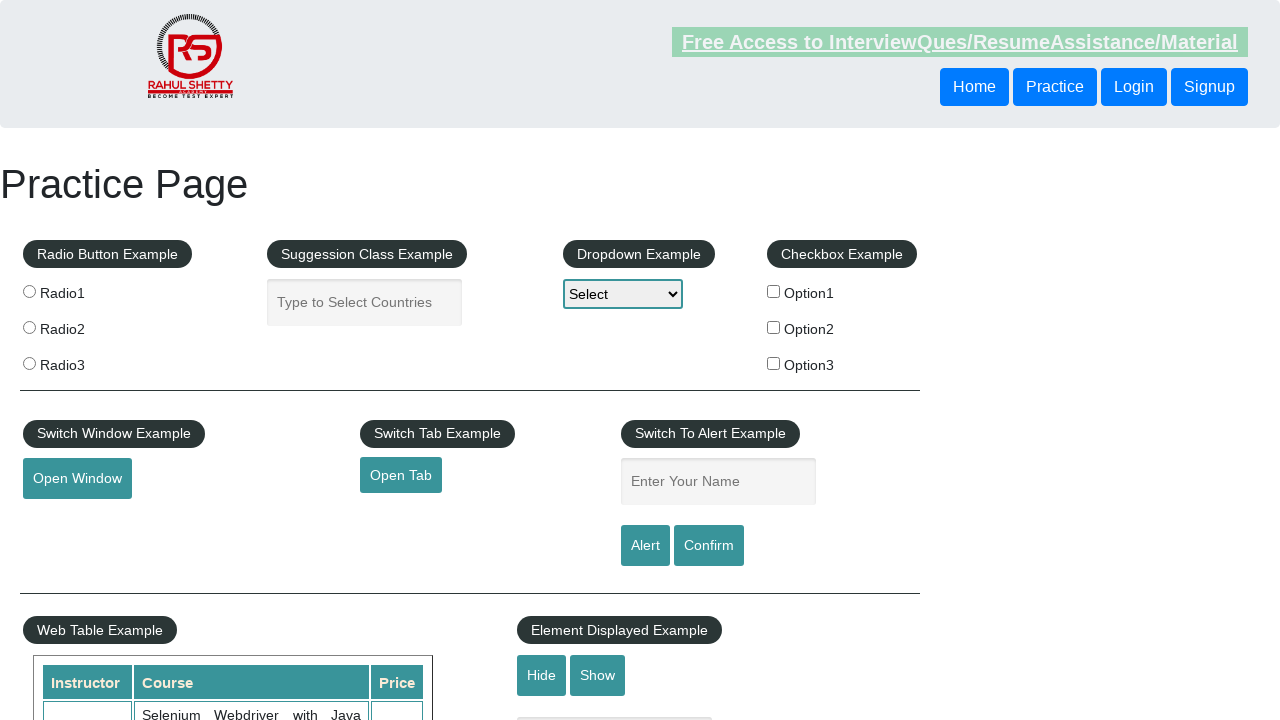

Navigated back to previous page (homepage)
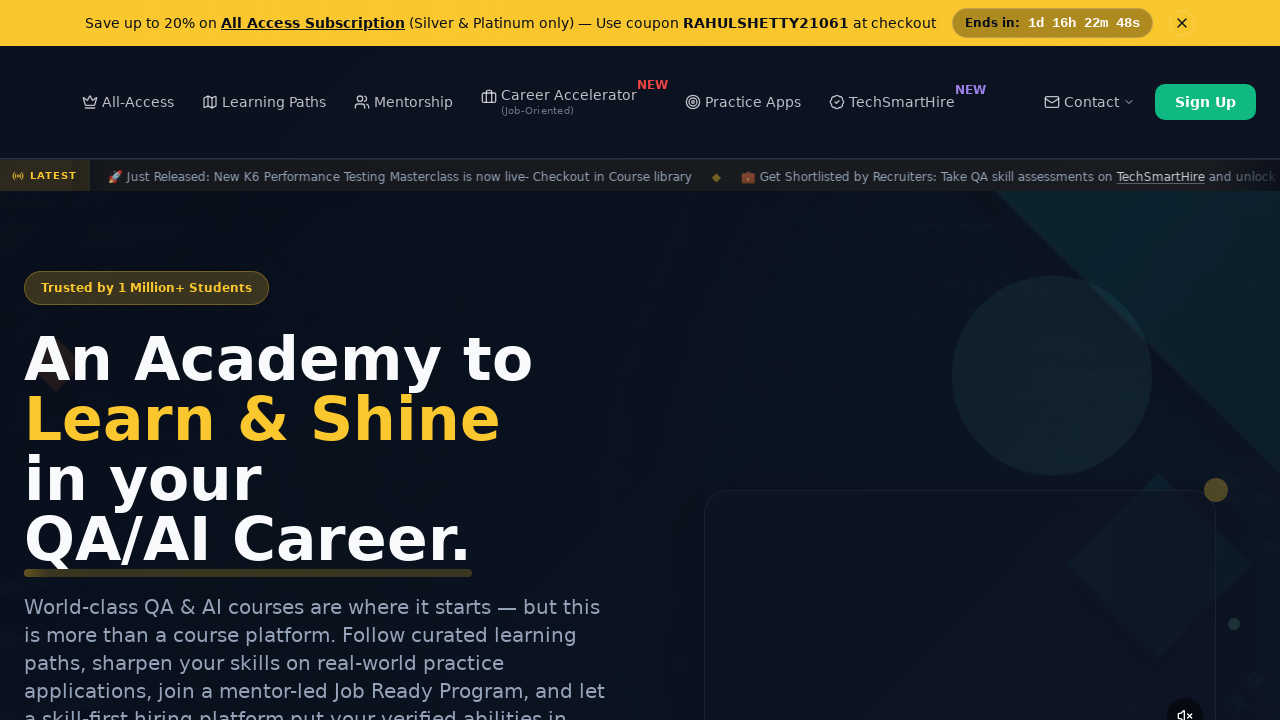

Refreshed the current page
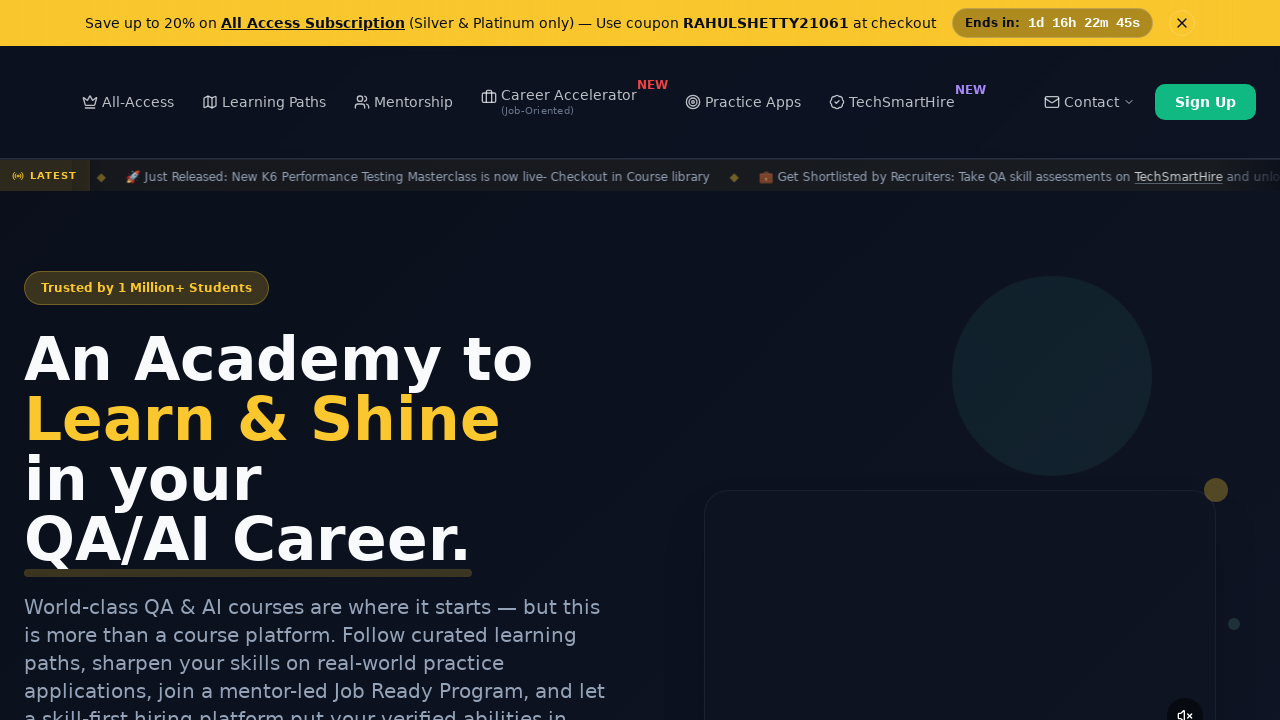

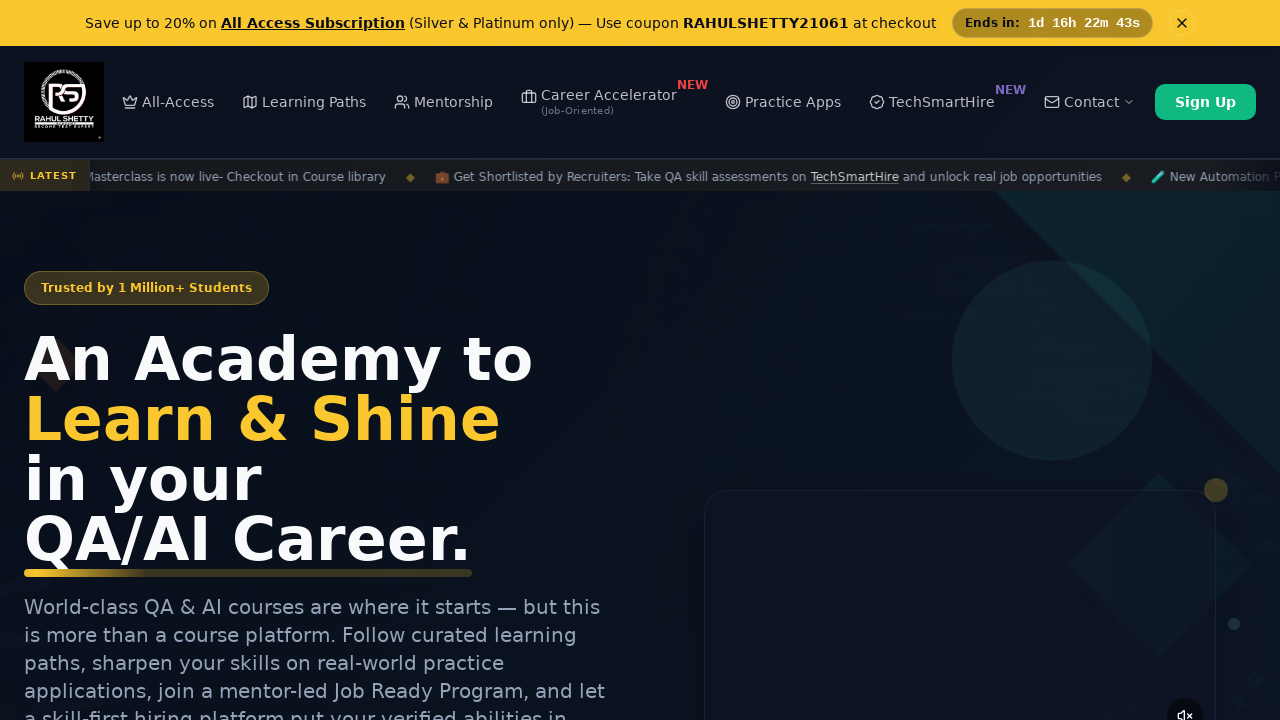